Tests the search input box on Daraz e-commerce site by entering text, clearing it, and entering new text to verify autocomplete input functionality

Starting URL: https://www.daraz.com.bd/

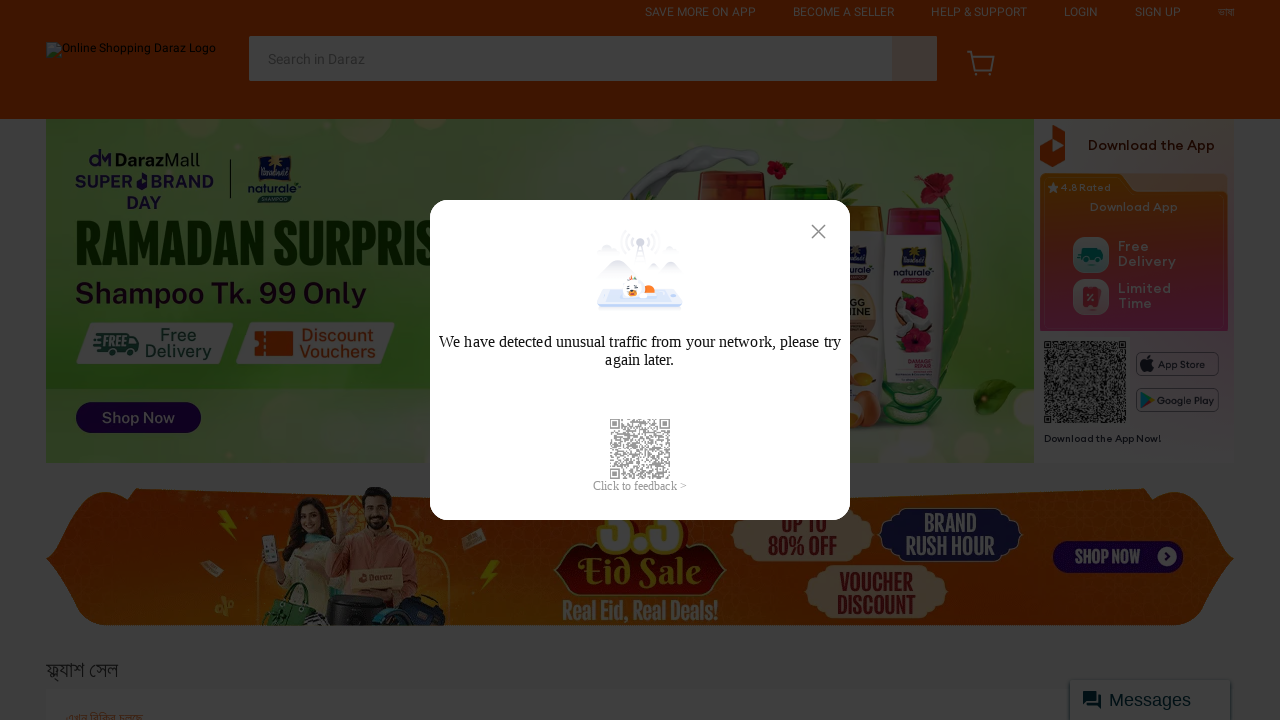

Filled search input with 'BD' on input#q
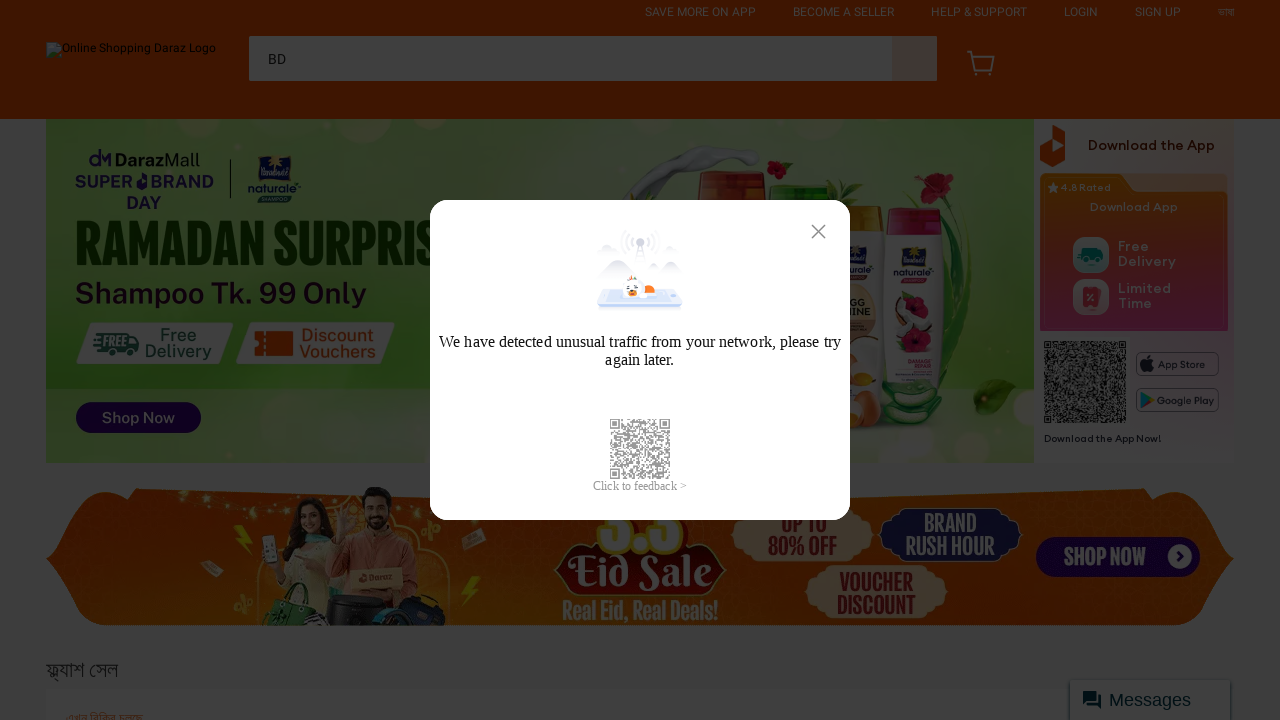

Waited 1 second for autocomplete suggestions to appear
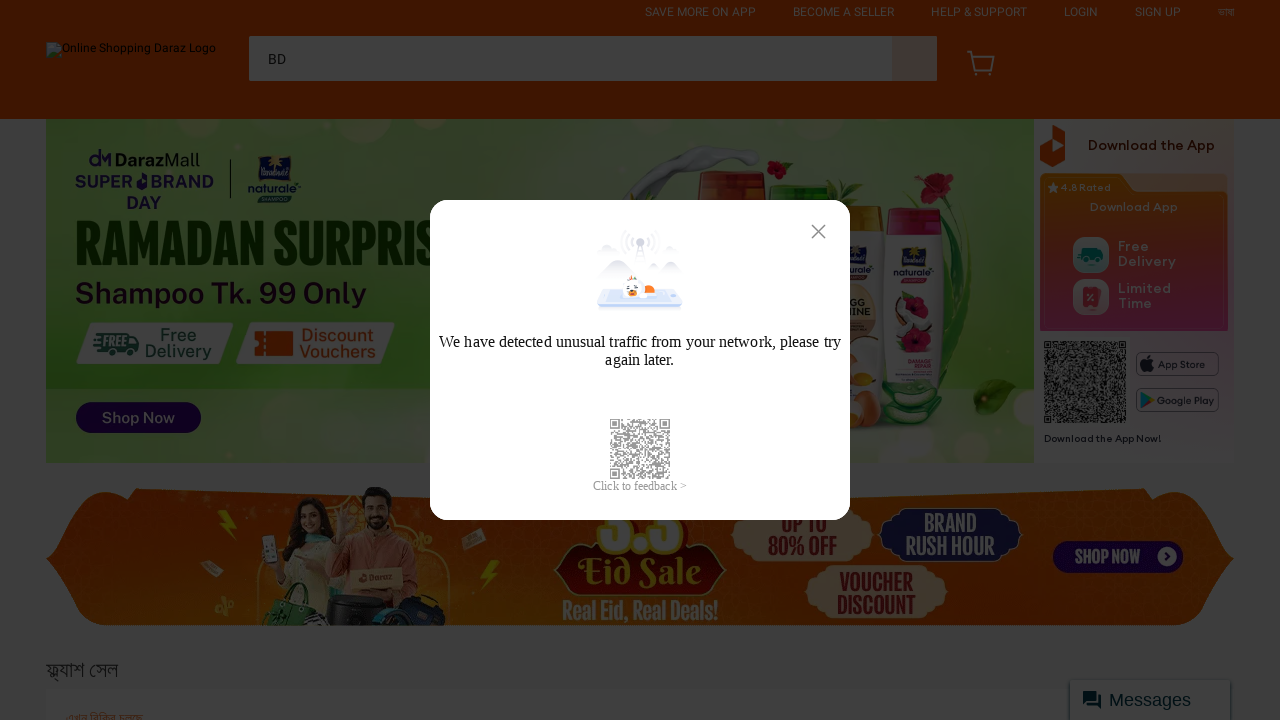

Cleared the search input box on input#q
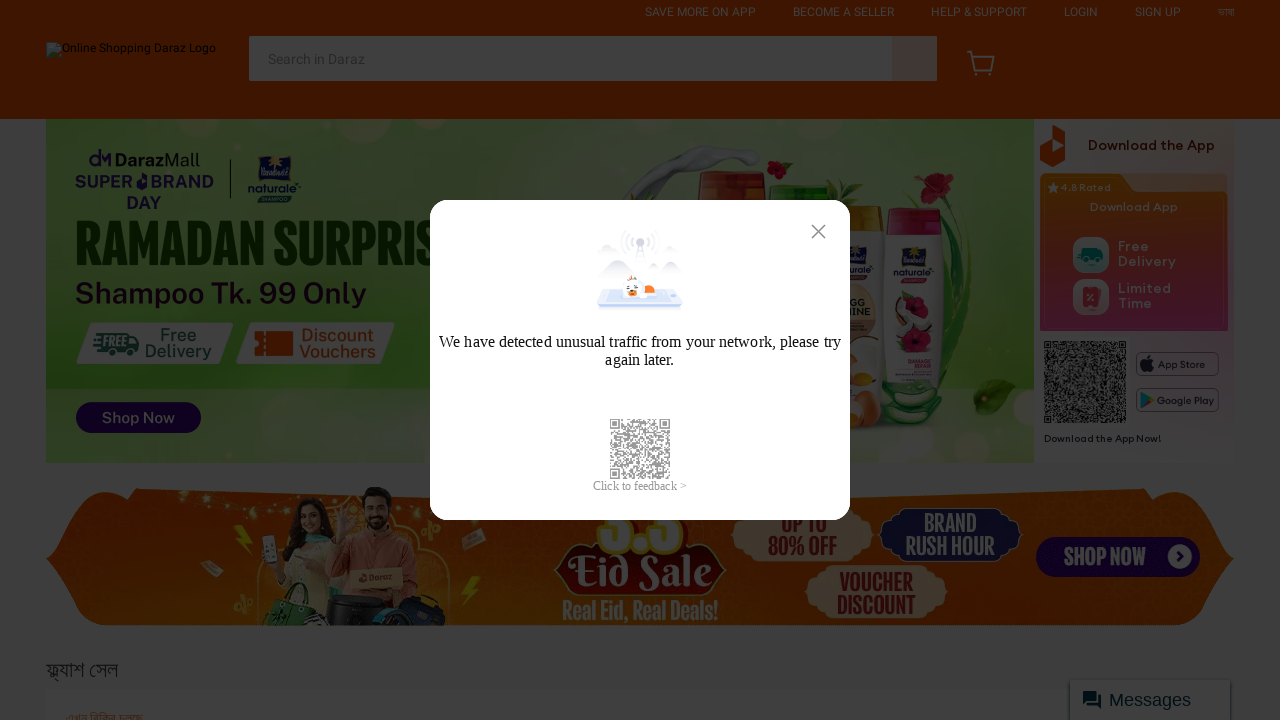

Waited 1 second after clearing the search input
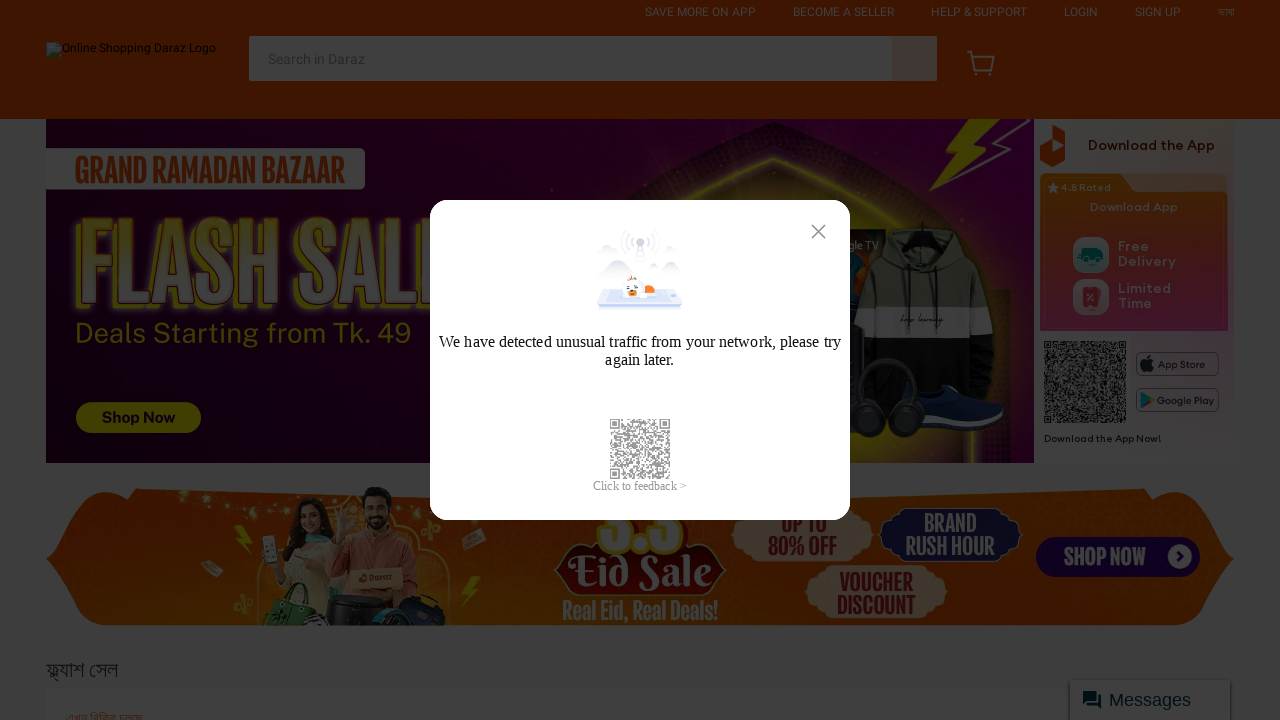

Filled search input with 'BANGLADESH' on input#q
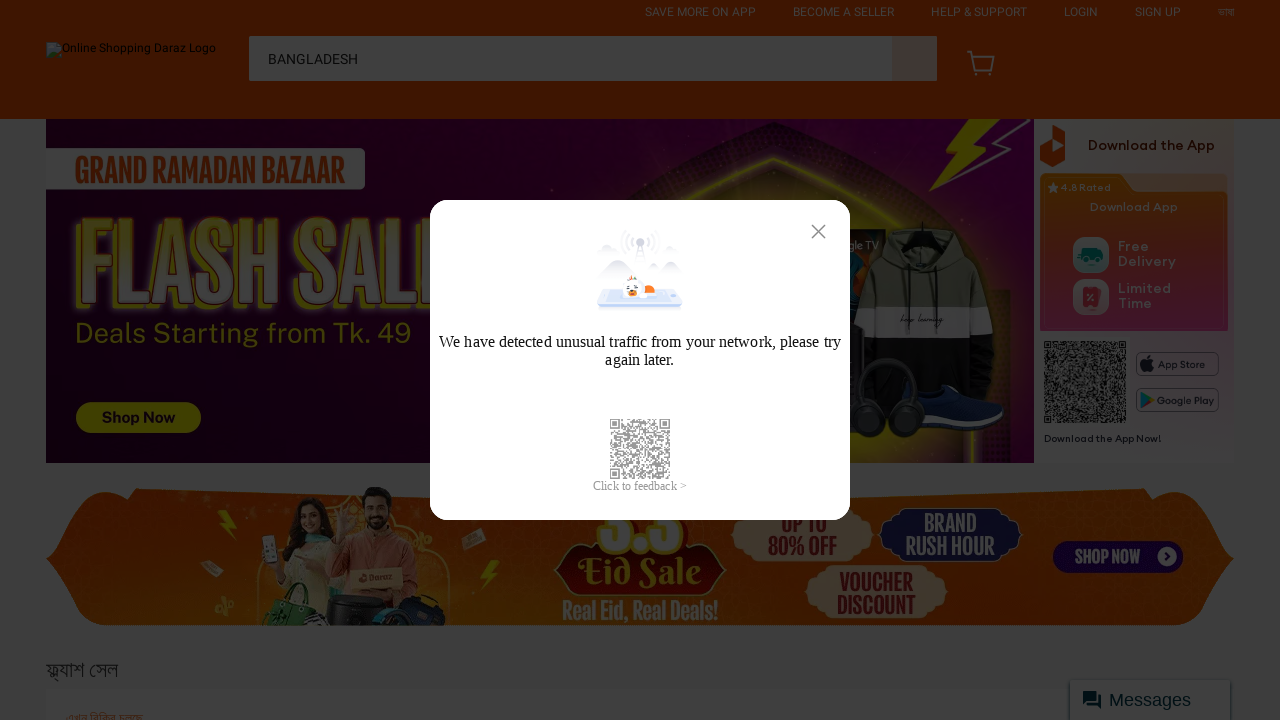

Waited 1 second for autocomplete suggestions to appear for 'BANGLADESH'
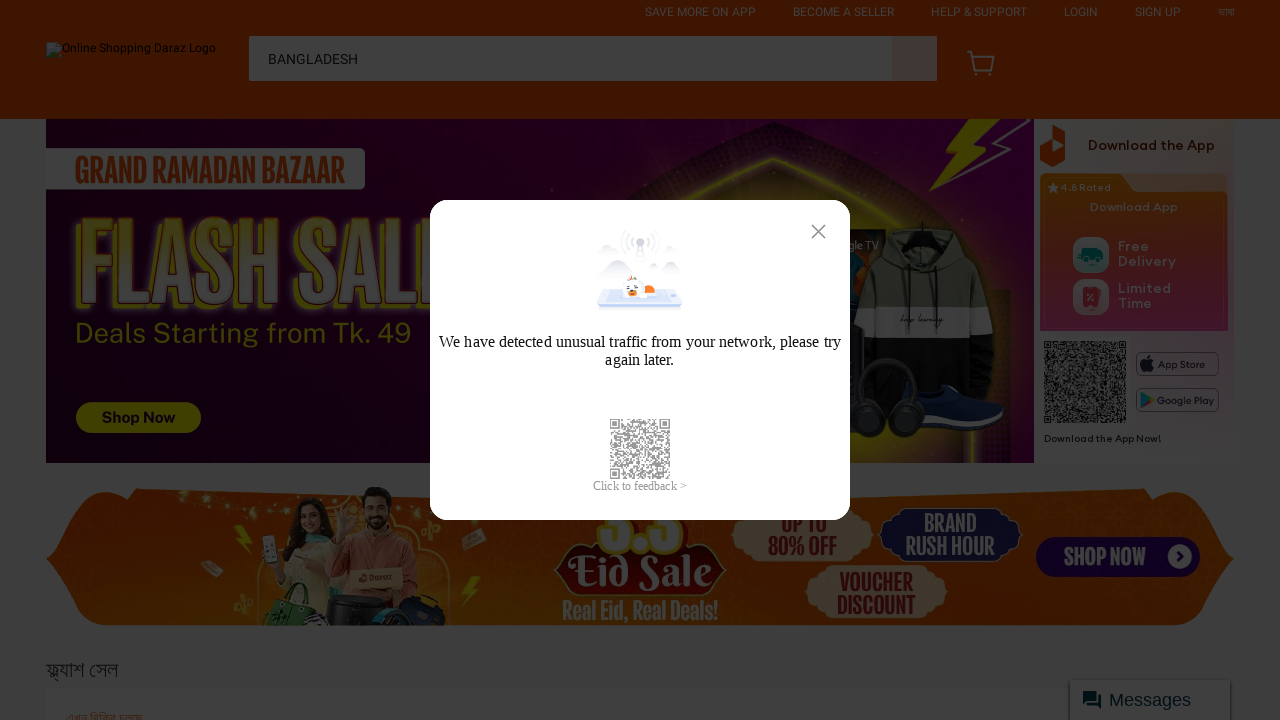

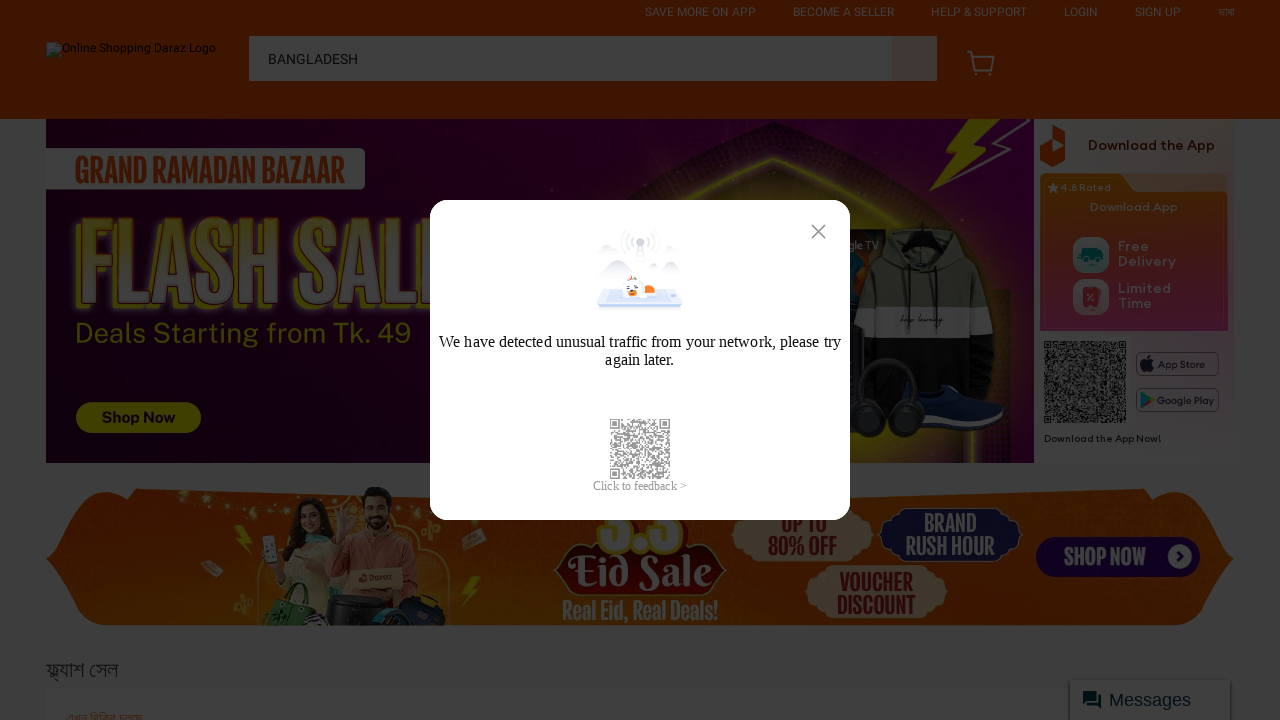